Tests a math captcha form by reading a value, calculating the answer (likely using logarithm), filling the result, checking a checkbox, selecting a radio button, and submitting the form.

Starting URL: https://suninjuly.github.io/math.html

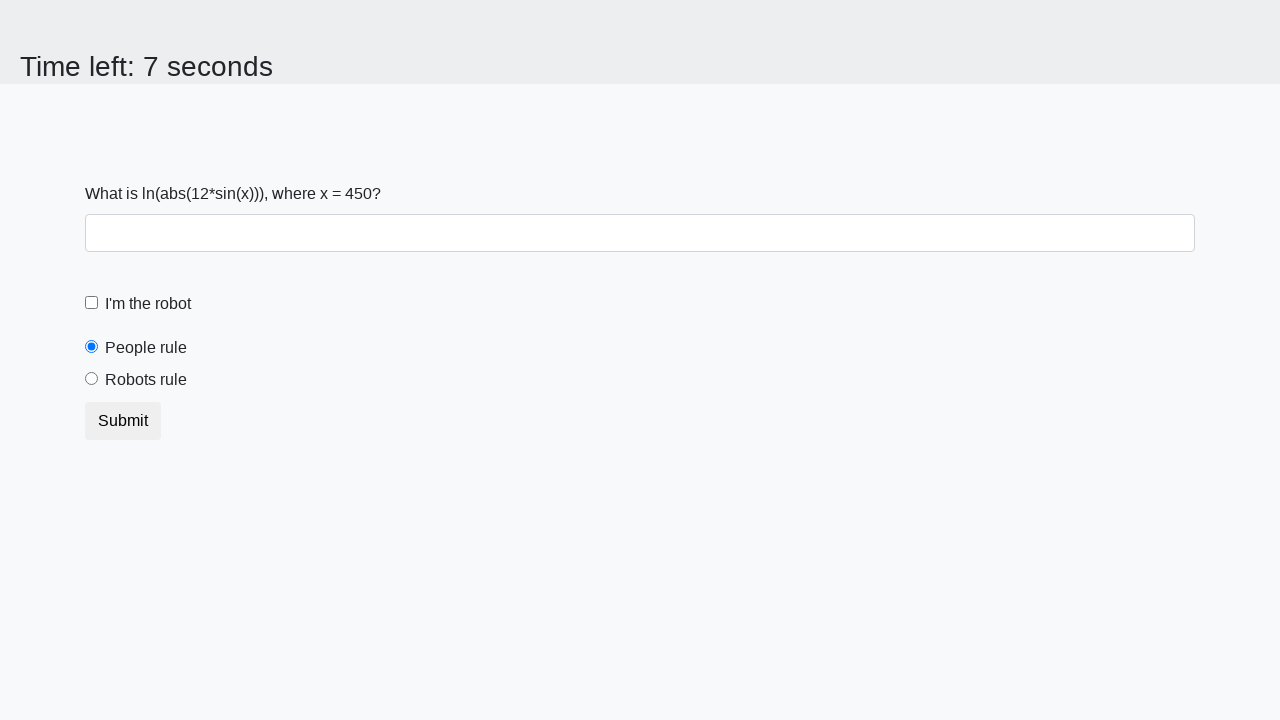

Retrieved the math captcha value from input_value element
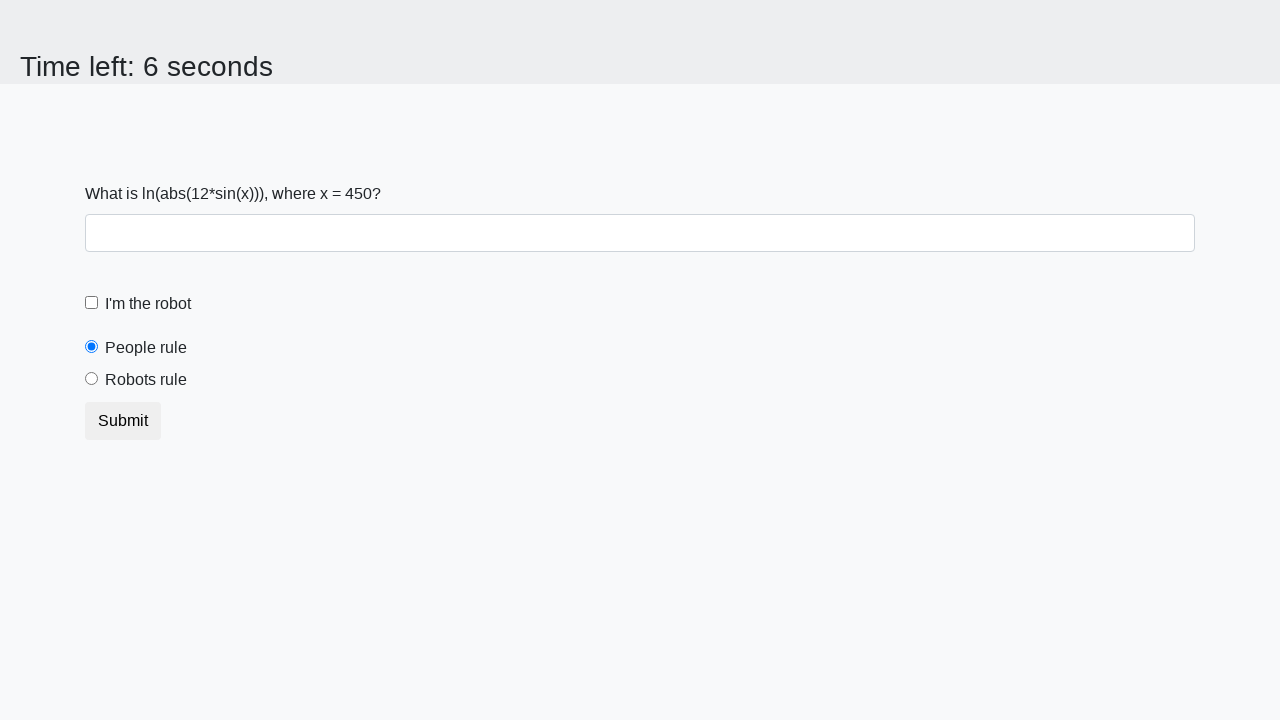

Converted captcha value to float
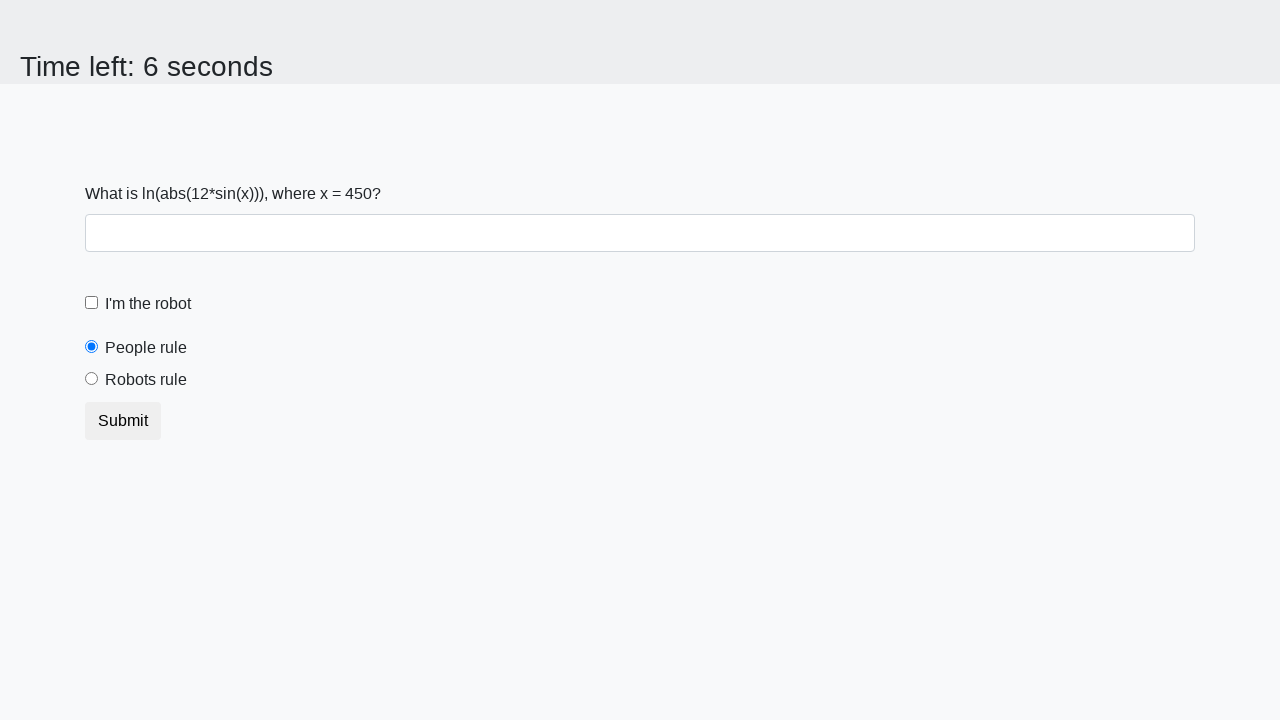

Calculated logarithm of captcha value
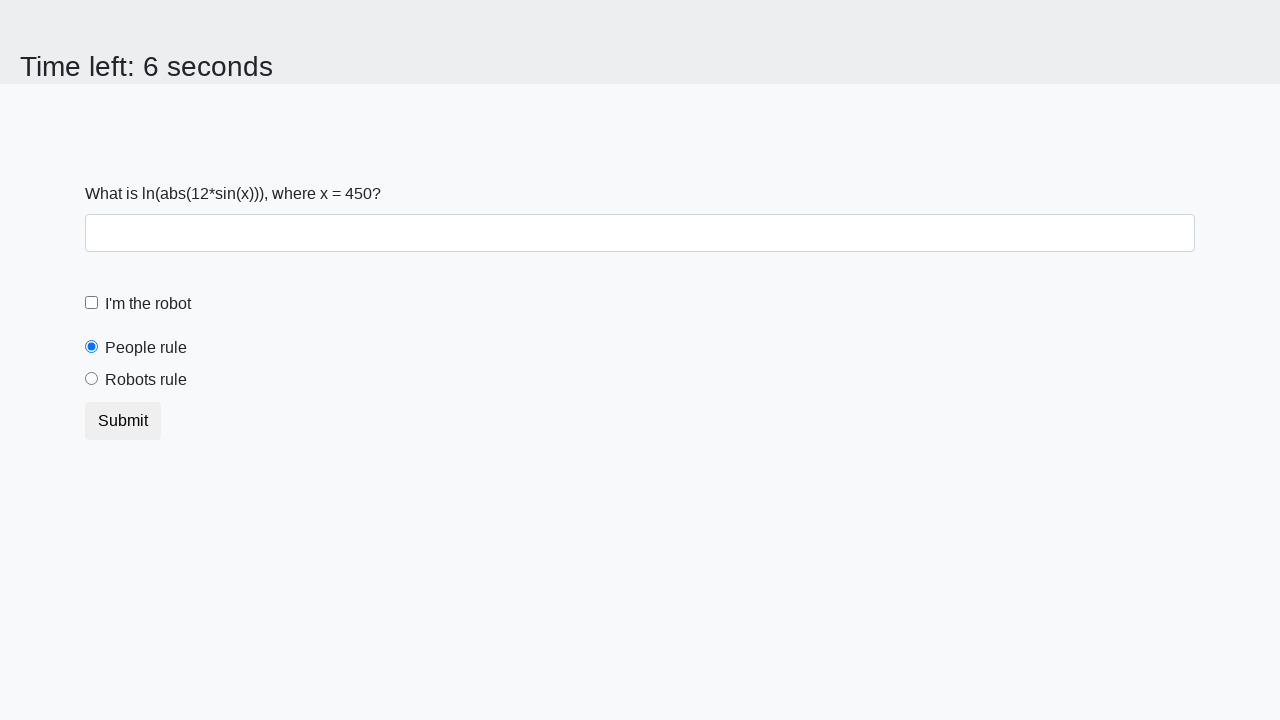

Filled answer field with calculated result on #answer
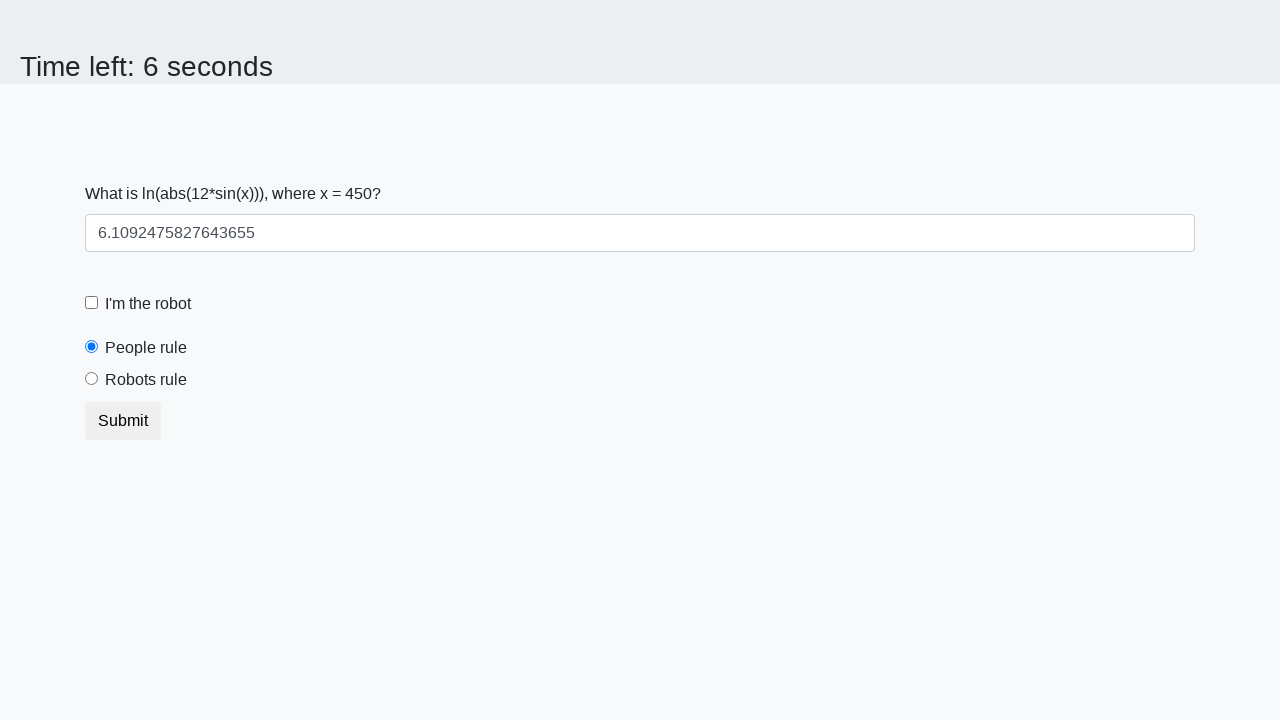

Checked the robot checkbox at (92, 303) on #robotCheckbox
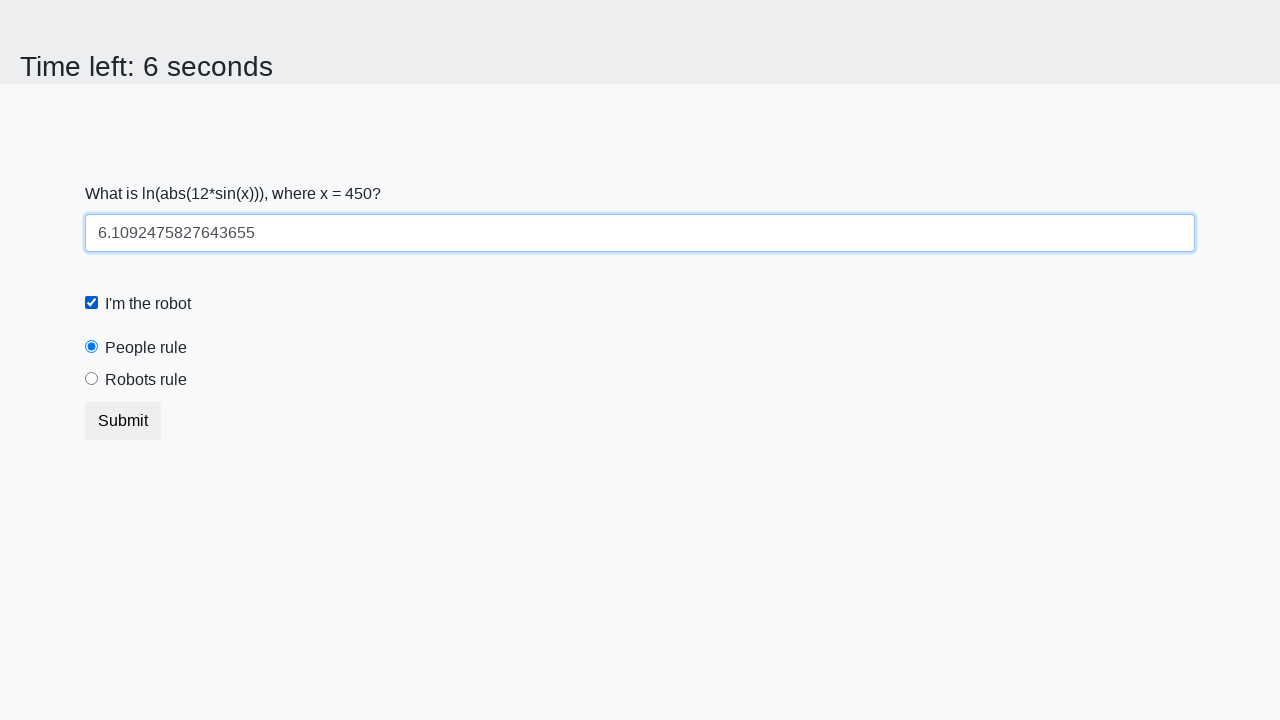

Selected the robots rule radio button at (92, 379) on #robotsRule
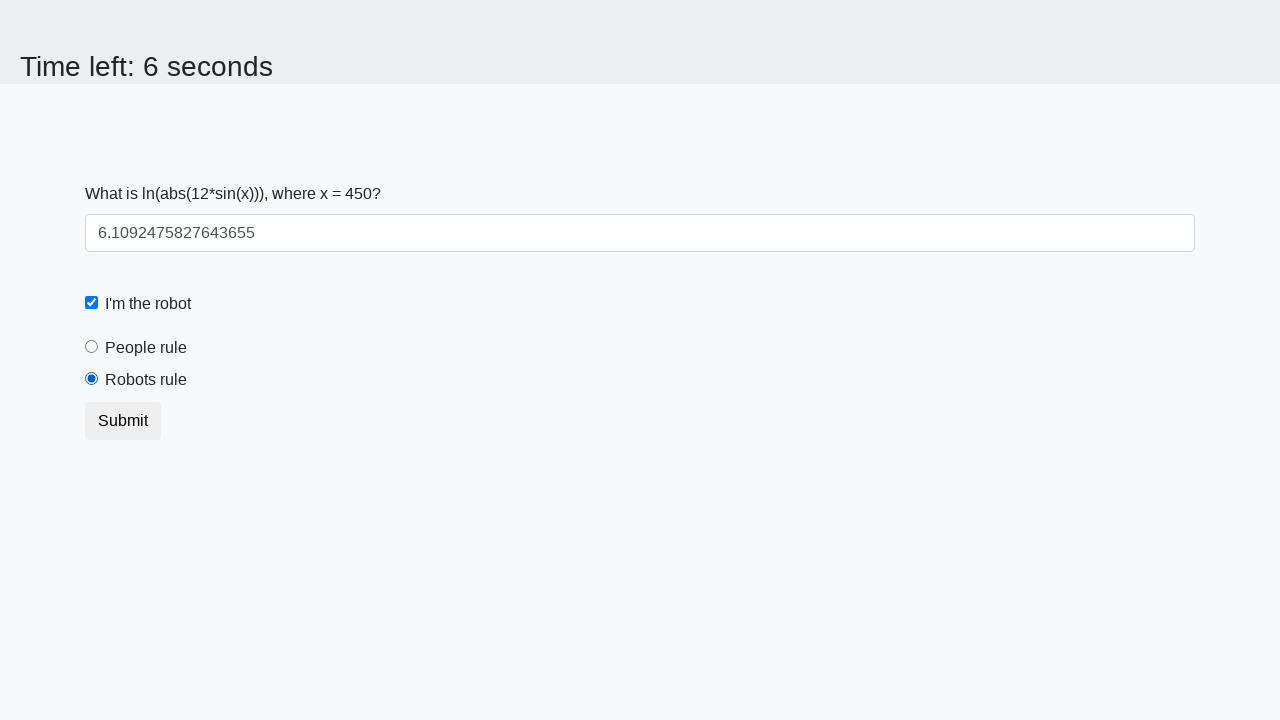

Clicked submit button to submit form at (123, 421) on button[type='submit']
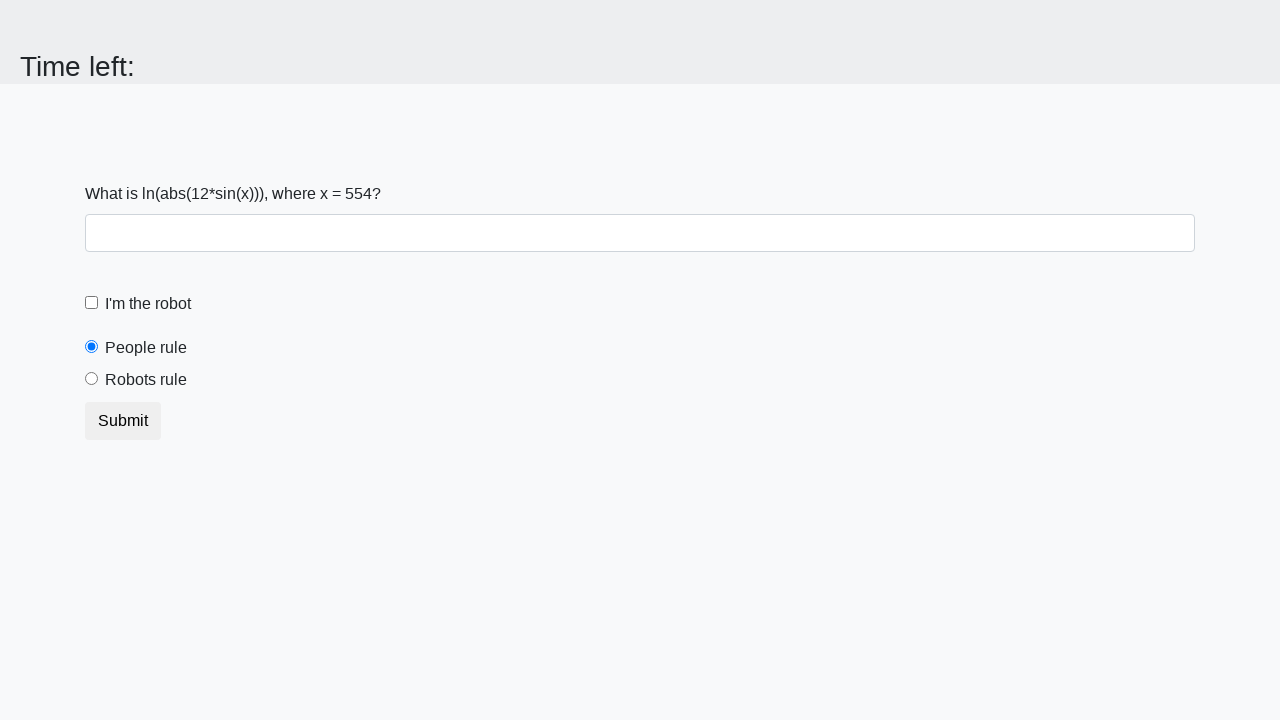

Set up dialog handler to accept alert
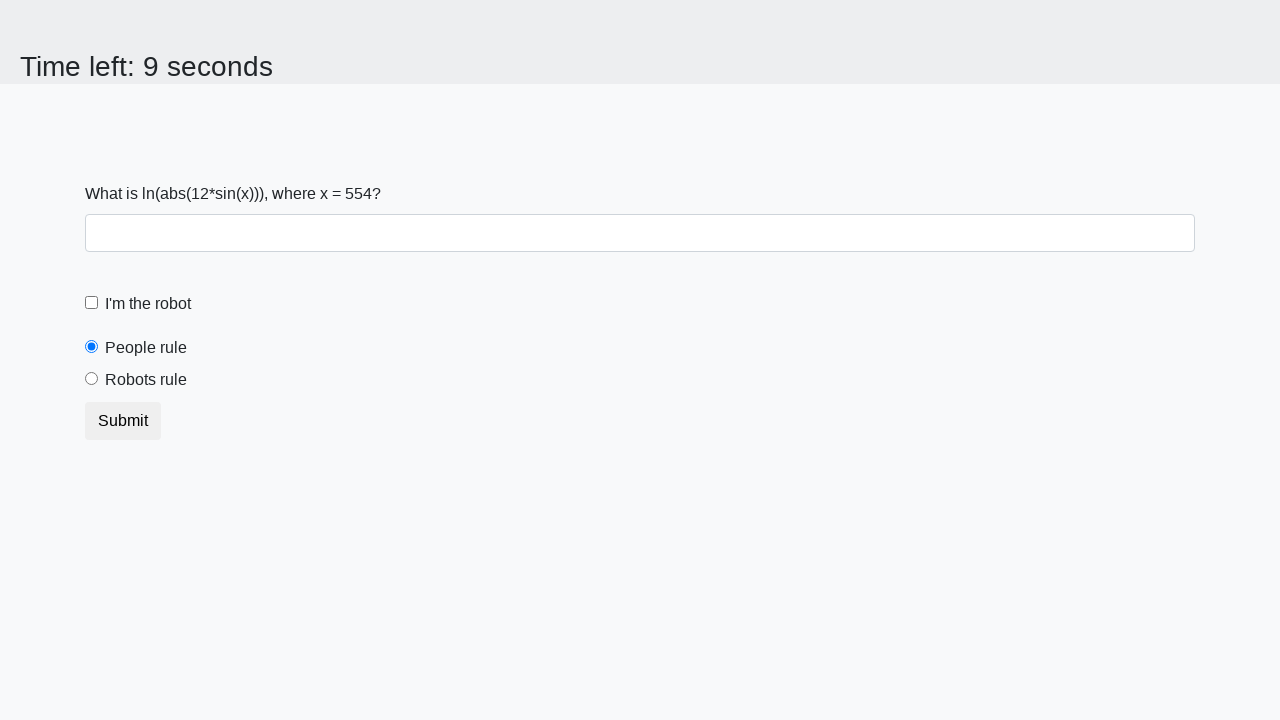

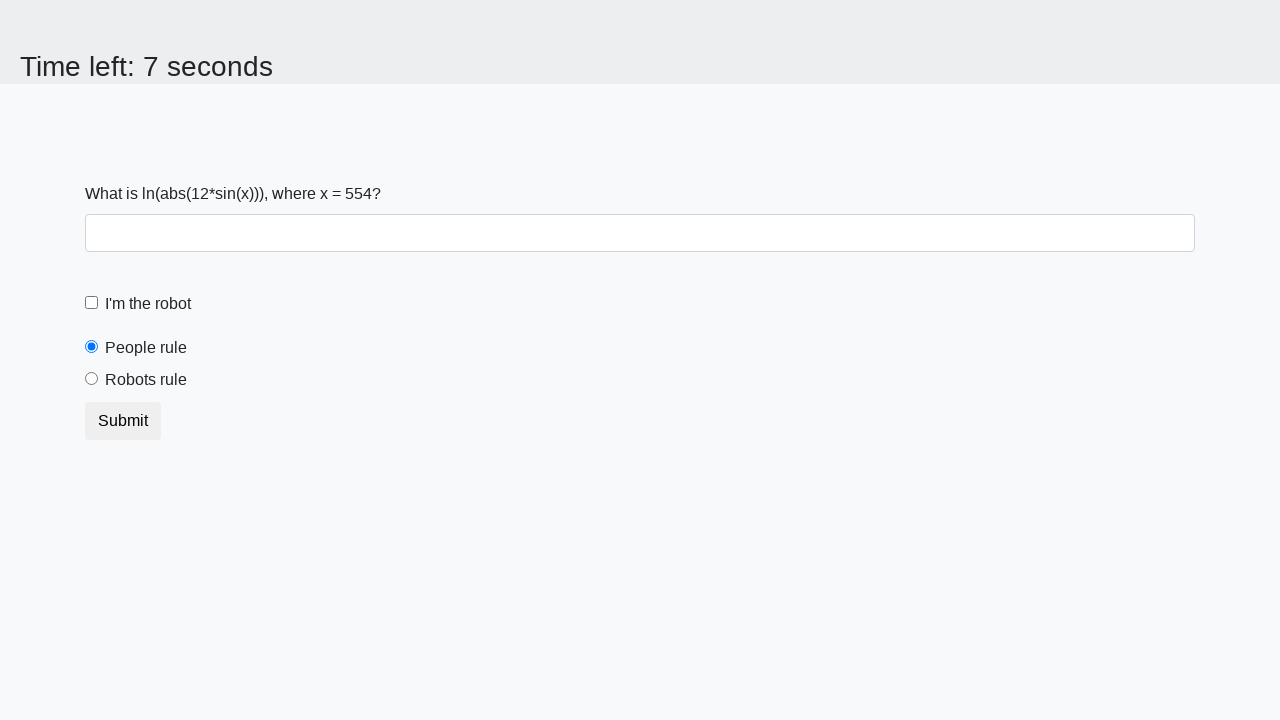